Tests getting an attribute value from an input field on the text-box page

Starting URL: https://demoqa.com/text-box

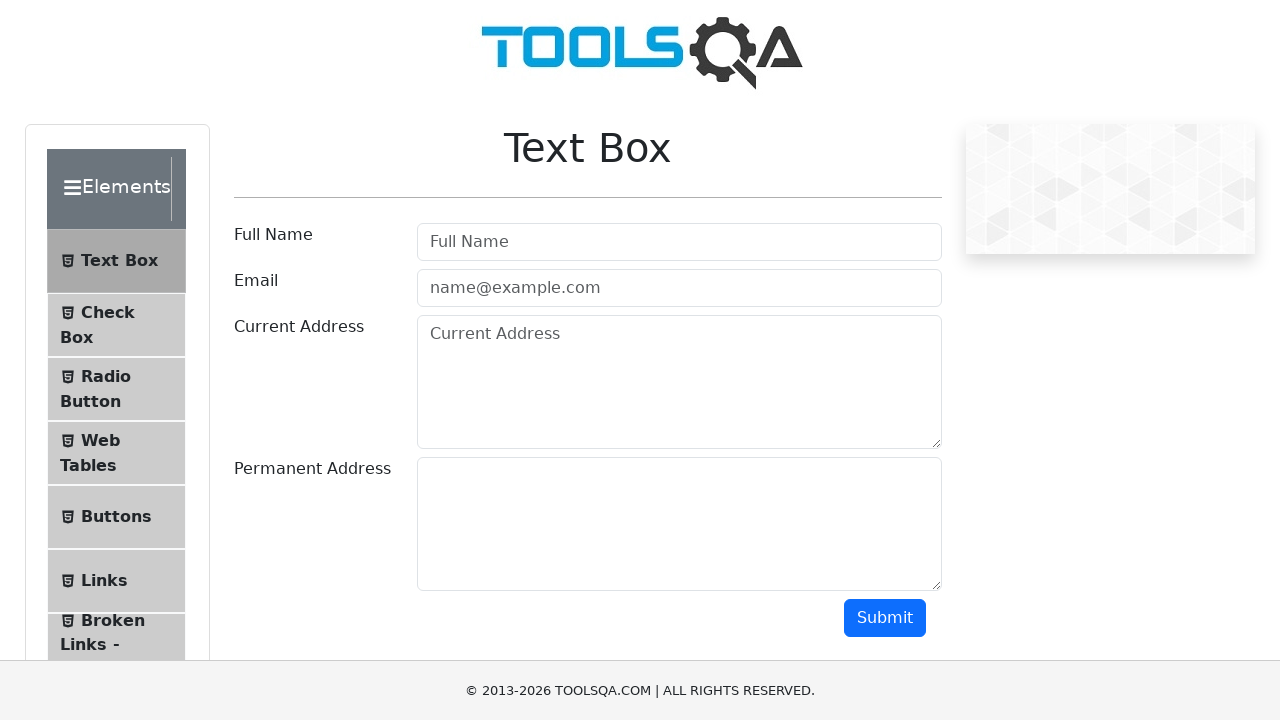

Navigated to text-box page at https://demoqa.com/text-box
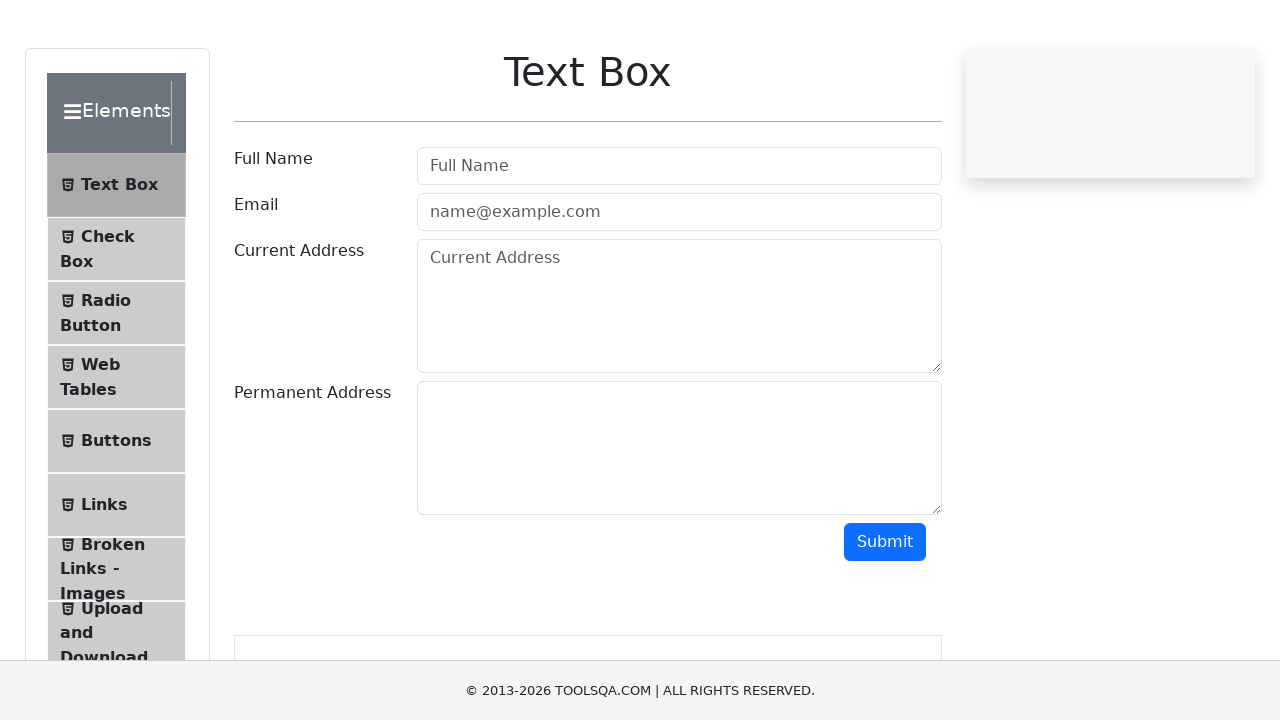

Retrieved placeholder attribute from username input field
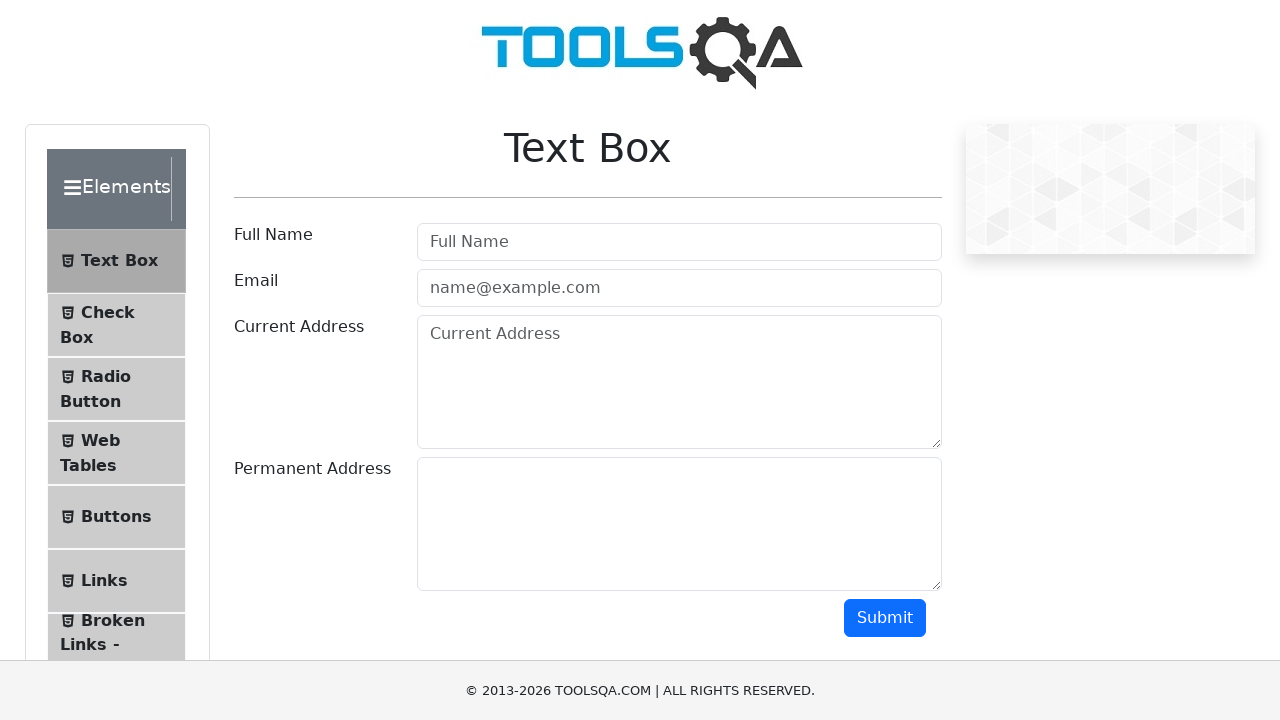

Printed attribute value: Full Name
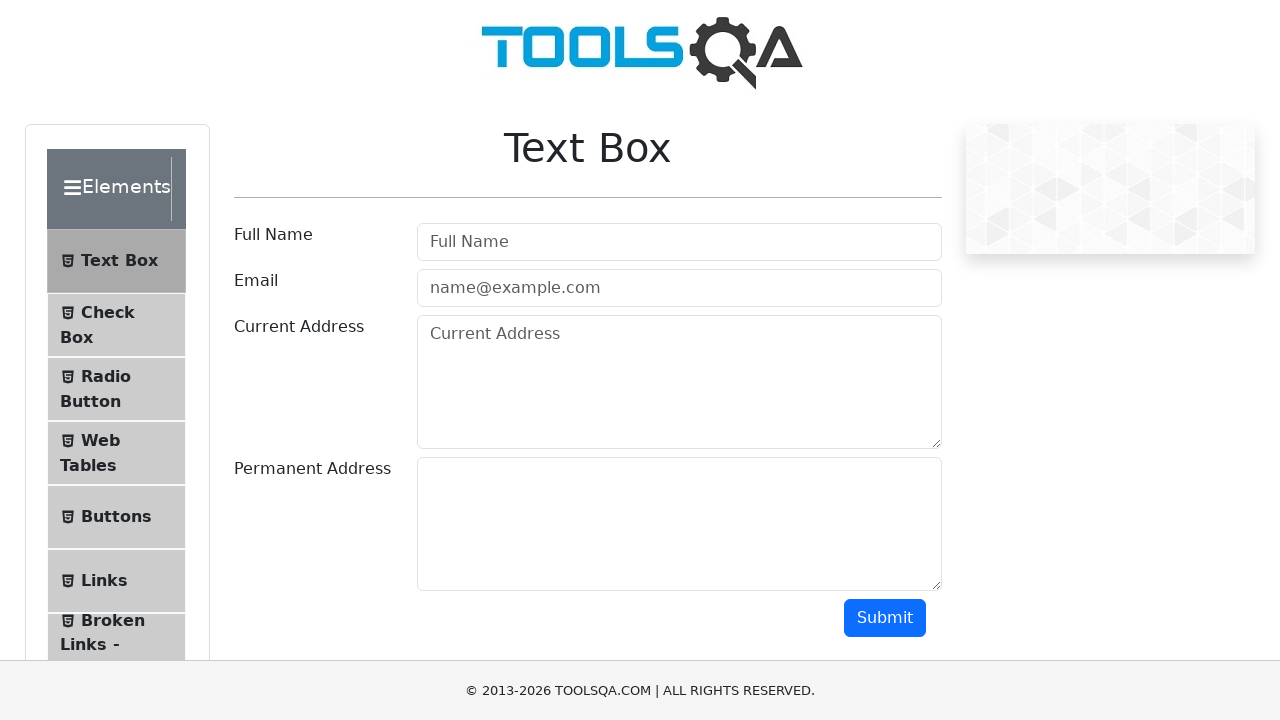

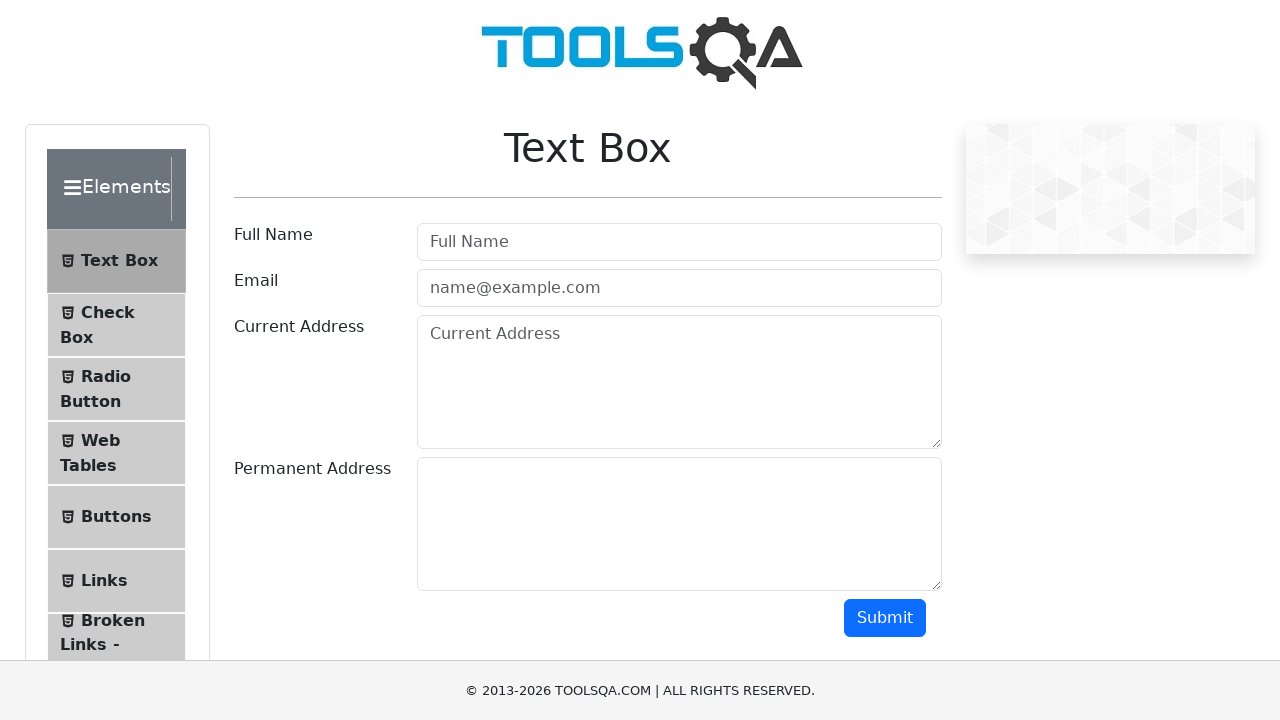